Tests FAQ accordion functionality by clicking on the time traveler discount question and verifying the answer becomes visible

Starting URL: https://njit-final-group-project.vercel.app/faq

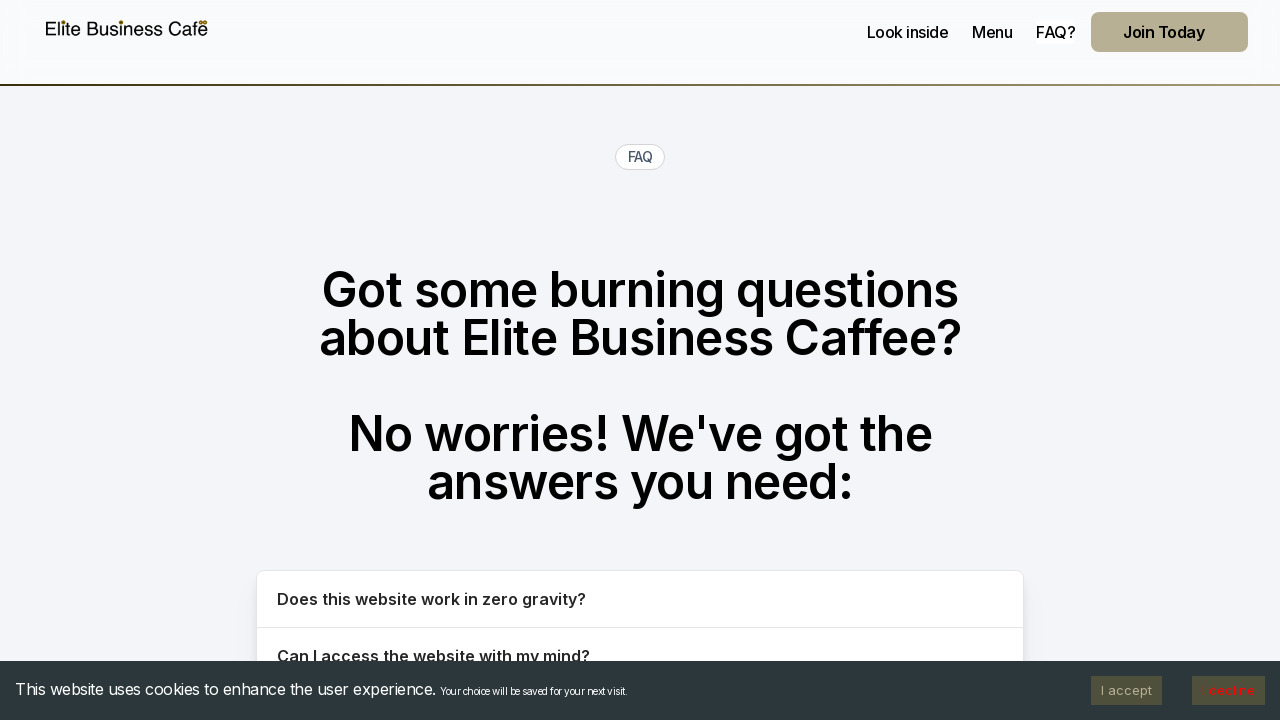

Navigated to FAQ page
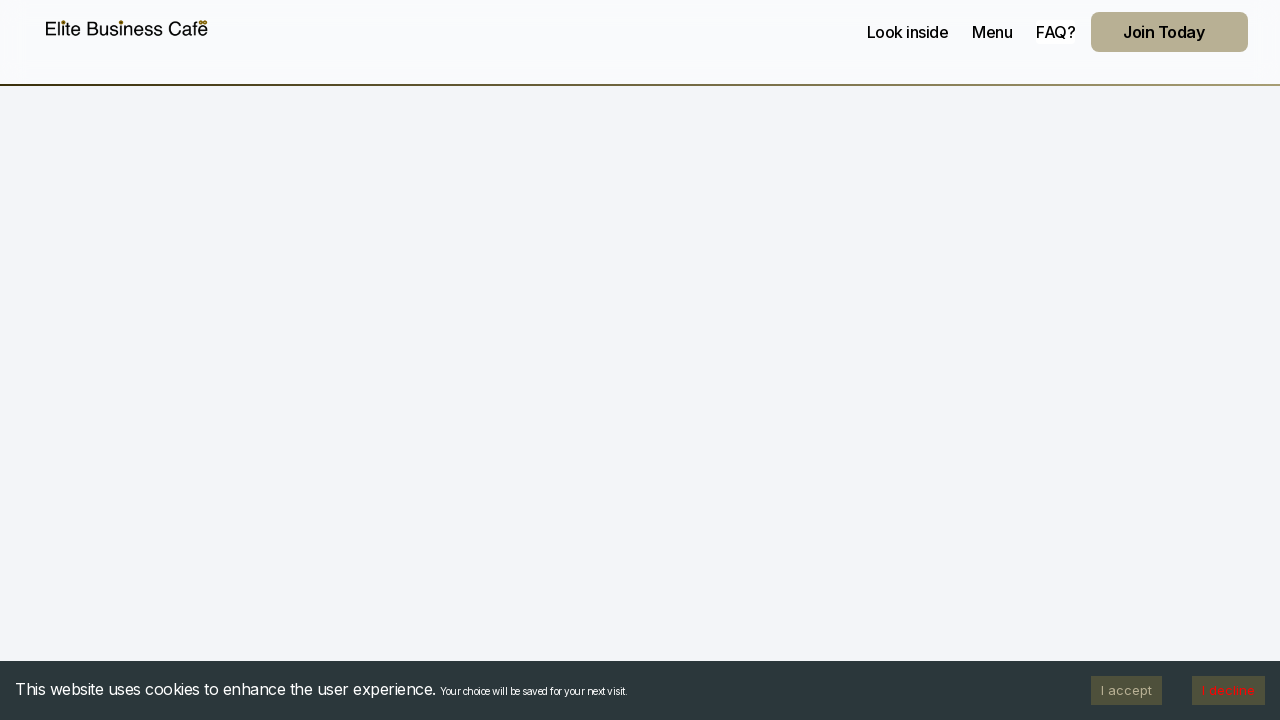

Clicked on 'Do you offer a discount to time travelers?' accordion button at (640, 360) on button:text("Do you offer a discount to time travelers?")
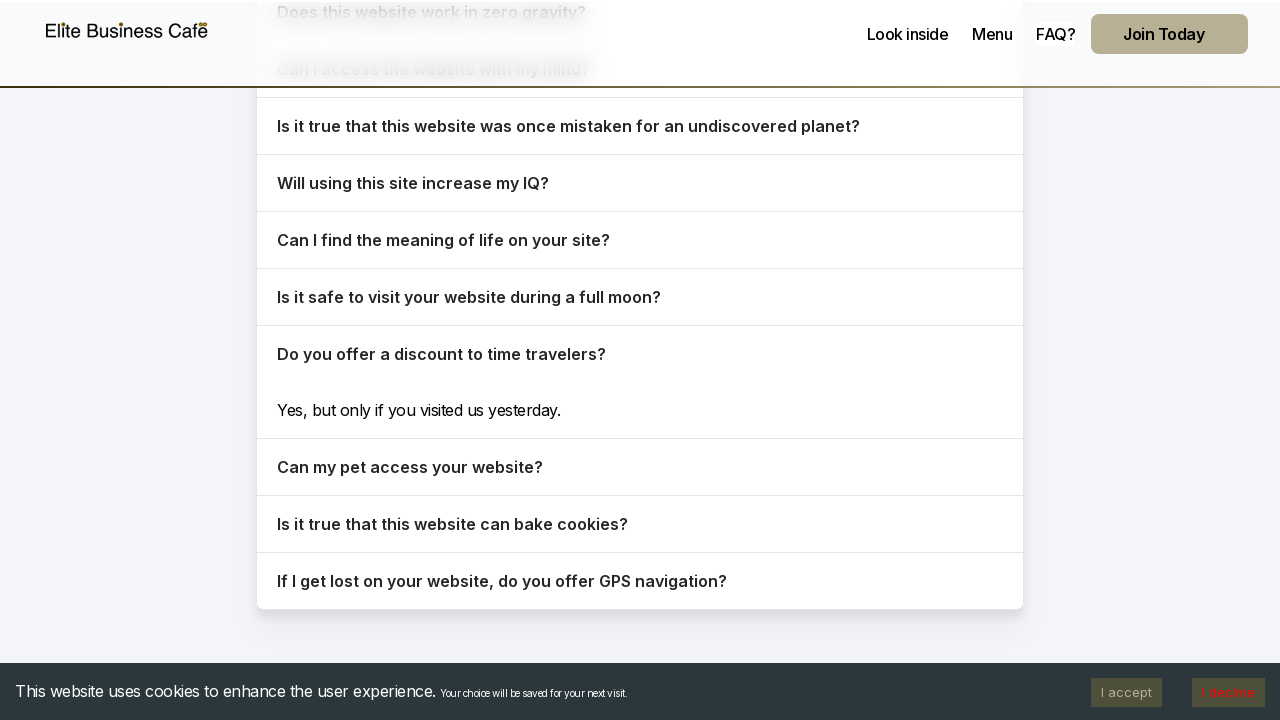

Time traveler discount answer became visible
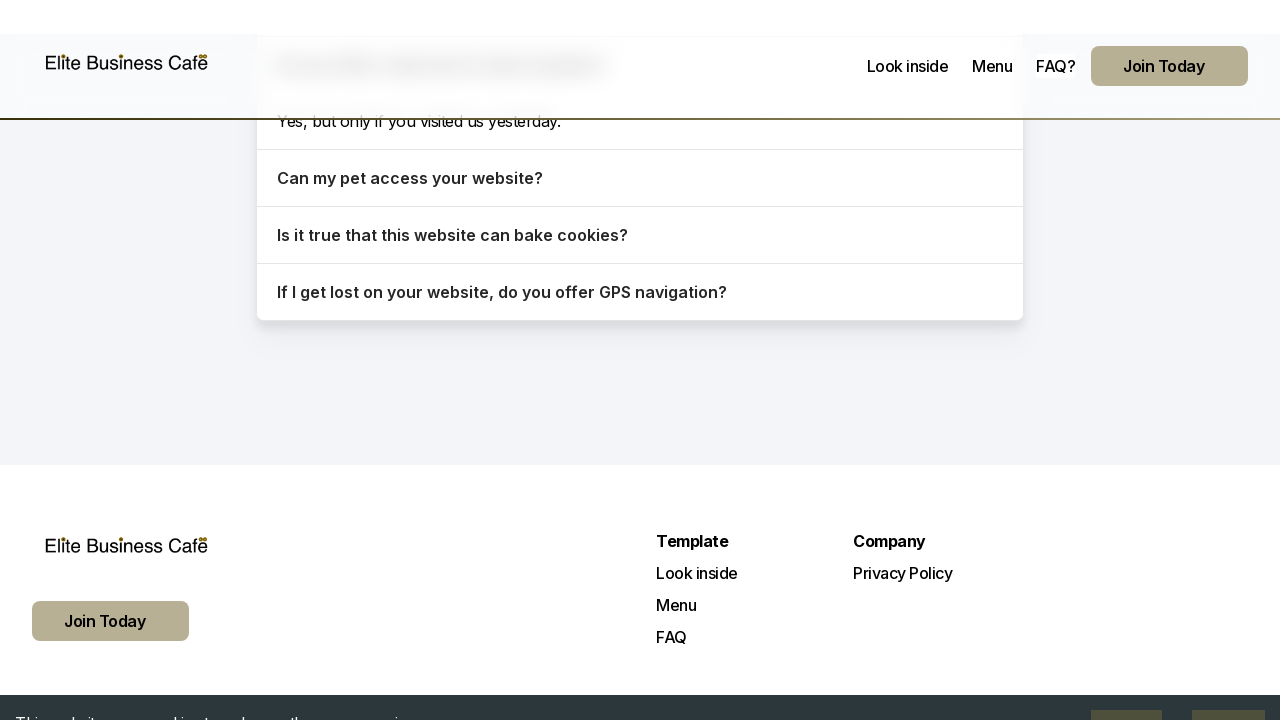

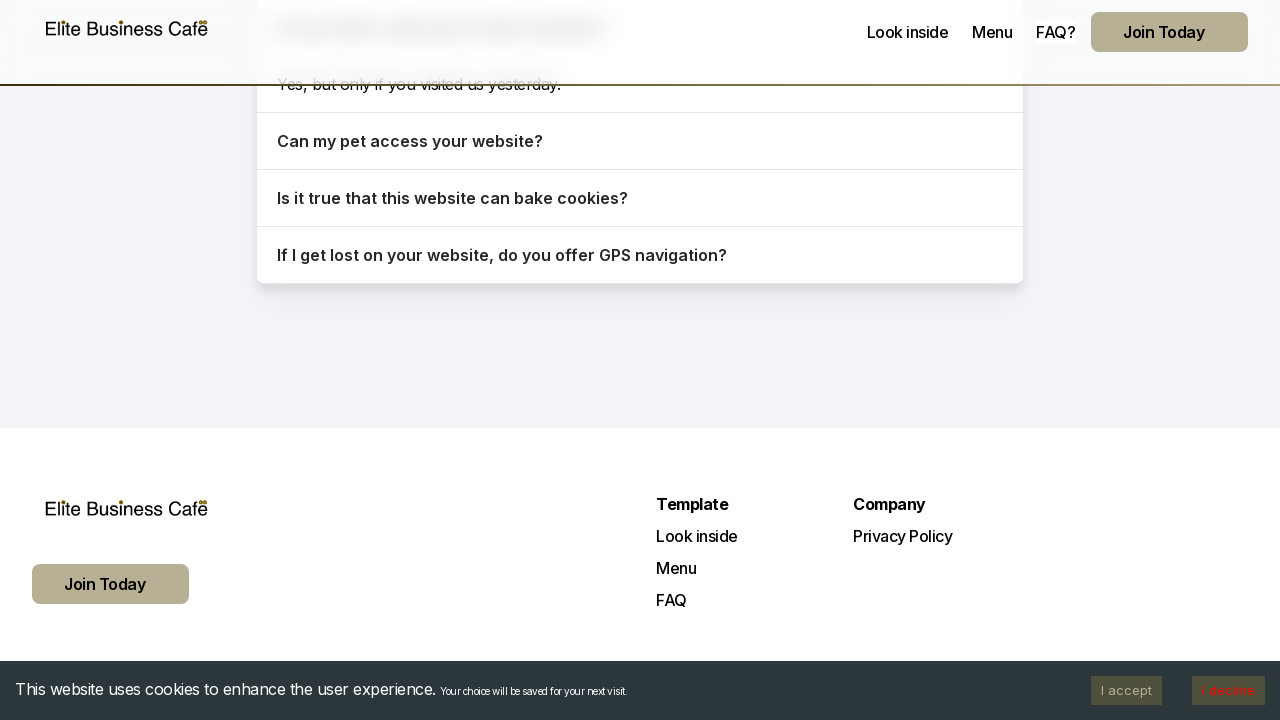